Tests that the Pizza Tempo website loads correctly by verifying the page title matches the expected Russian text for pizza delivery in Minsk.

Starting URL: https://www.pizzatempo.by/

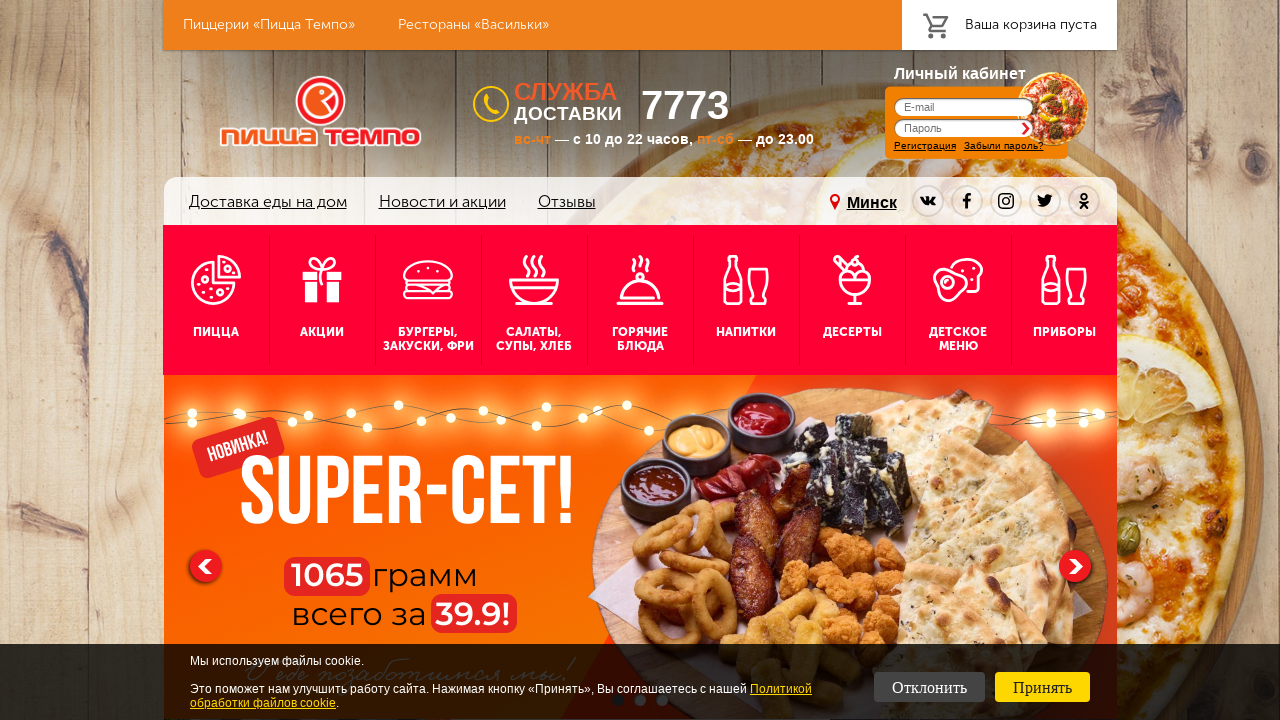

Navigated to Pizza Tempo website
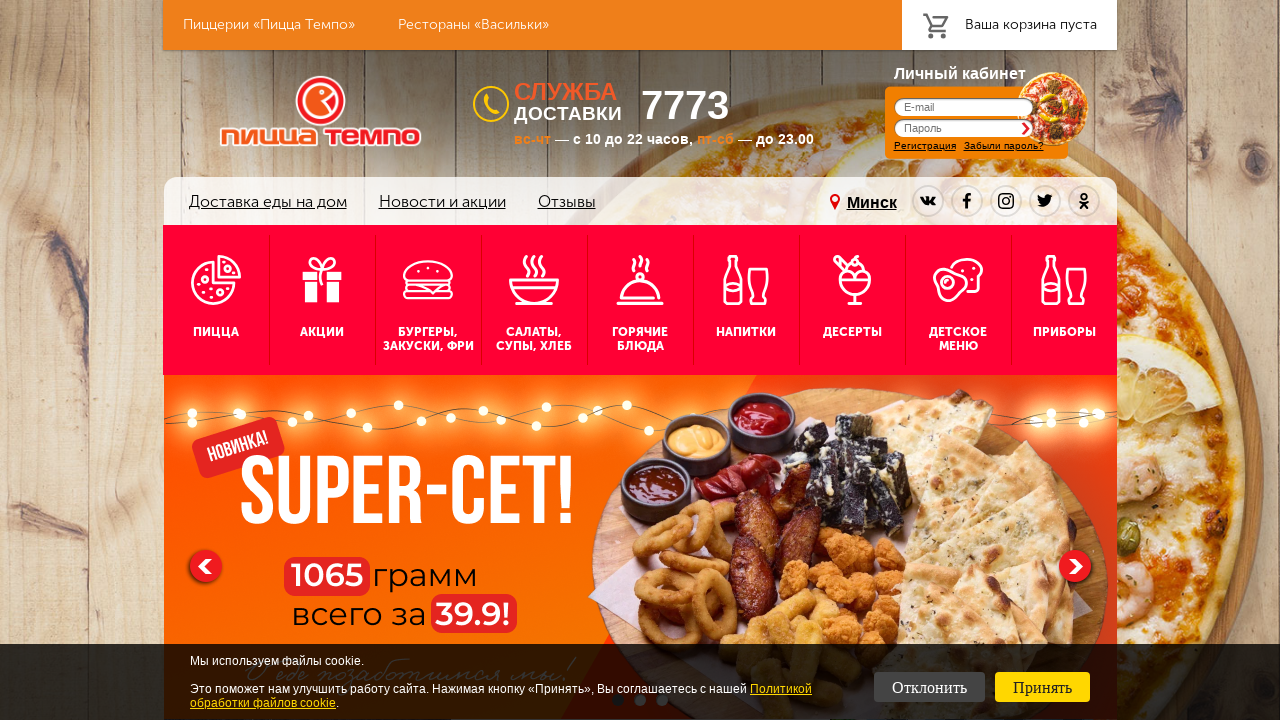

Verified page title matches expected Russian text for pizza delivery in Minsk
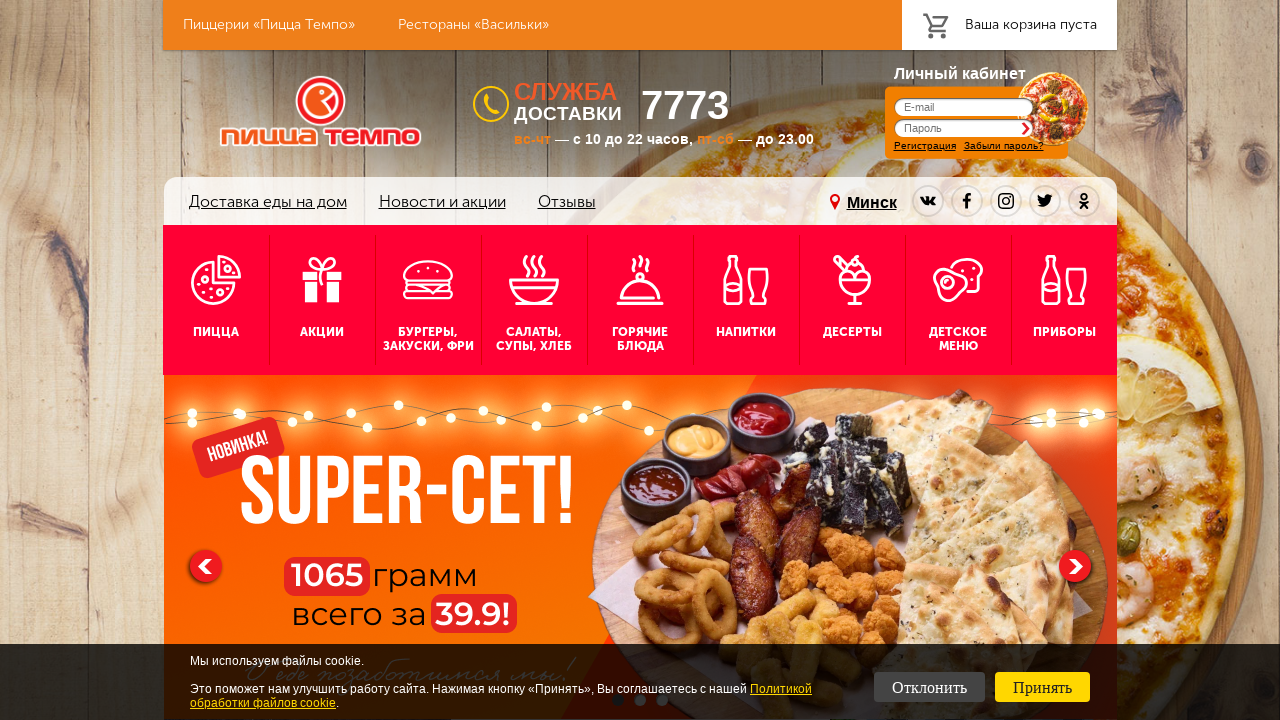

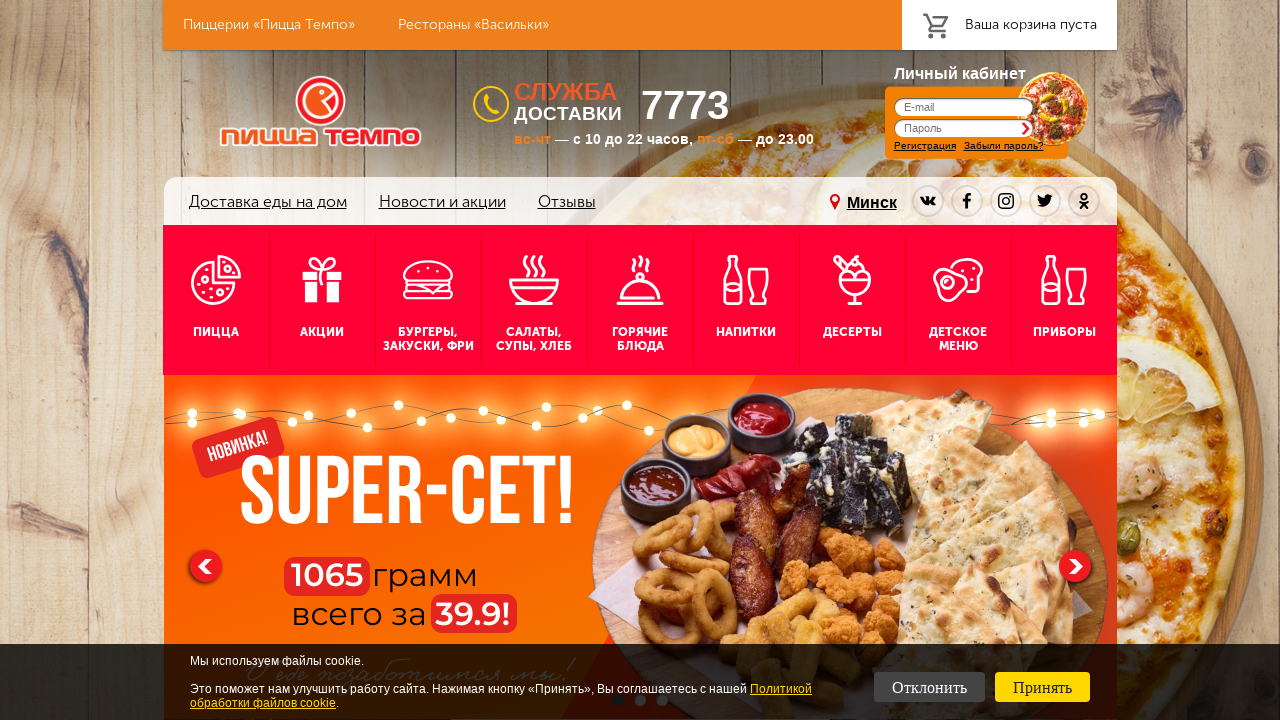